Tests the BSN SSP draw results search functionality by entering an IC number into the search field and clicking the search button to check for matching results.

Starting URL: https://www.bsn.com.my/page/bsn-ssp-draw-results?lang=ms-MY

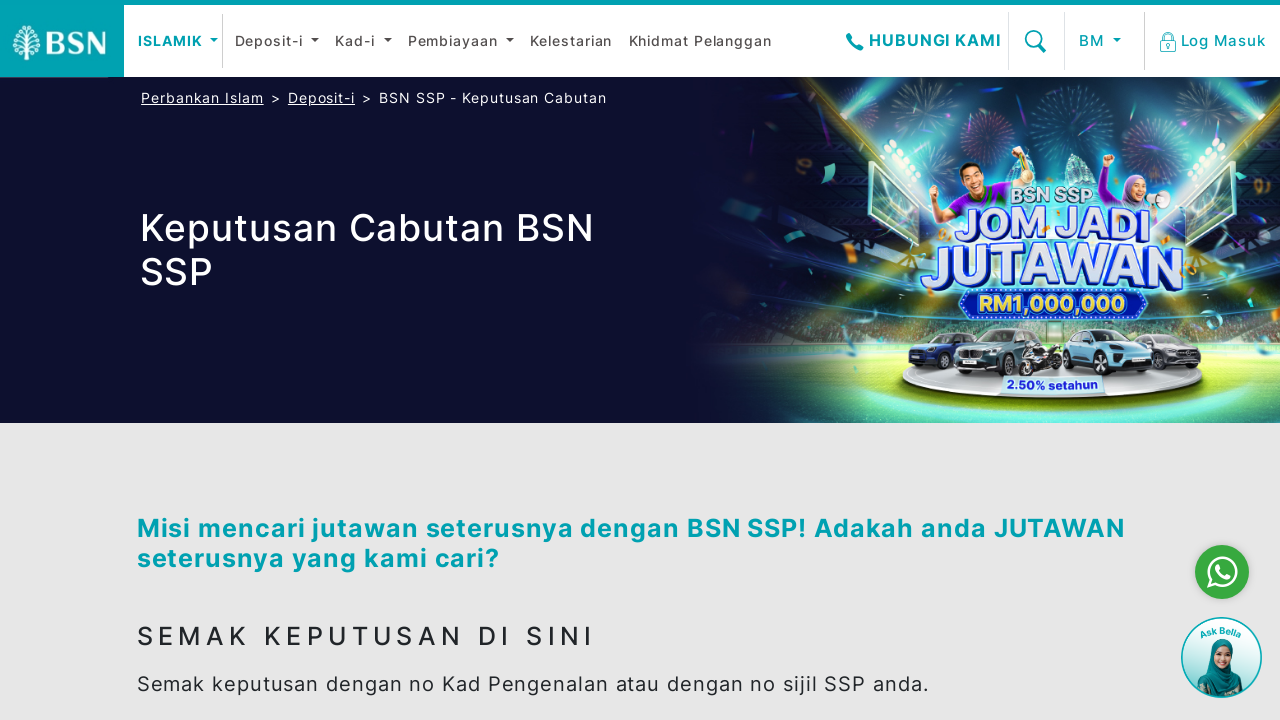

Waited for network to be idle after page load
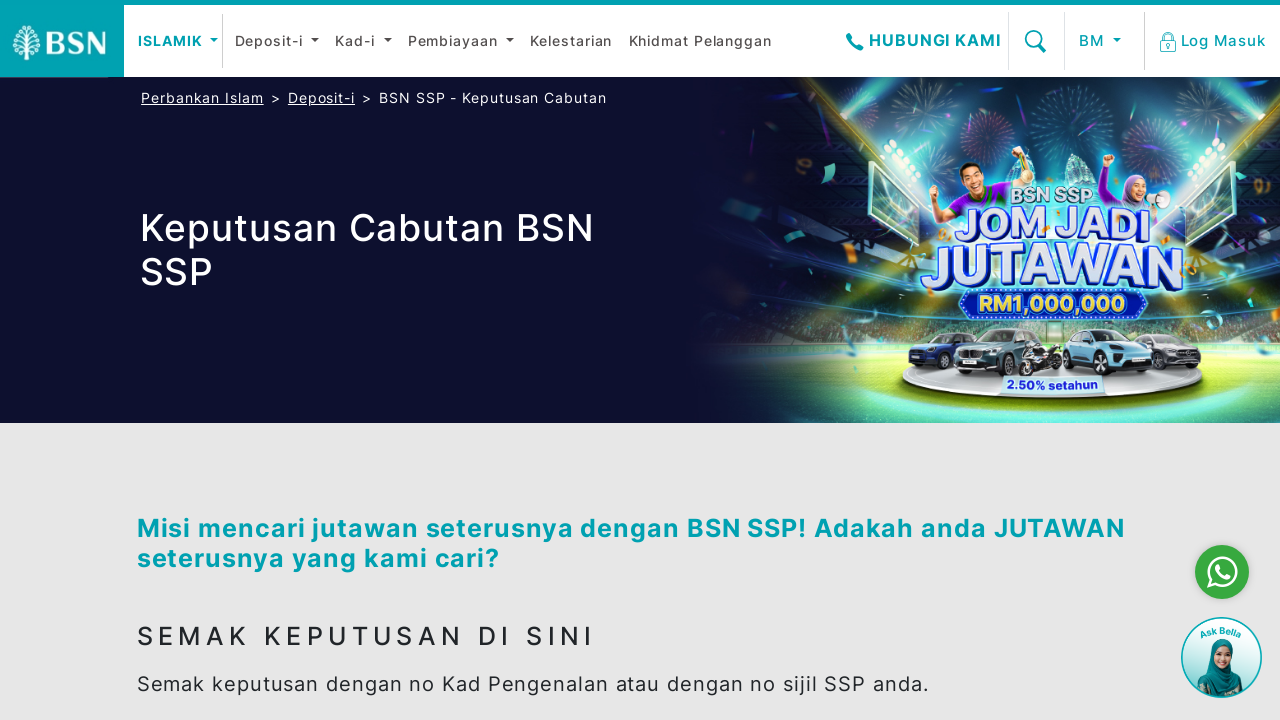

Scrolled to BSN SSP search element
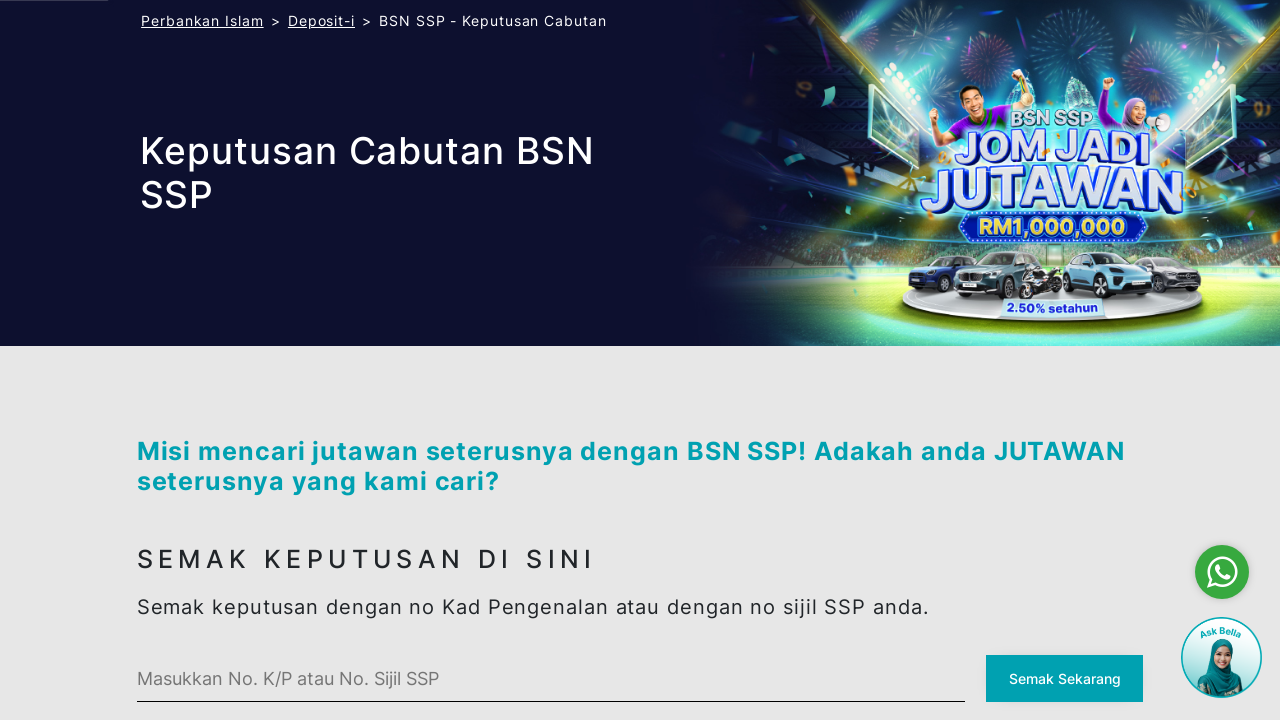

Search input element is available
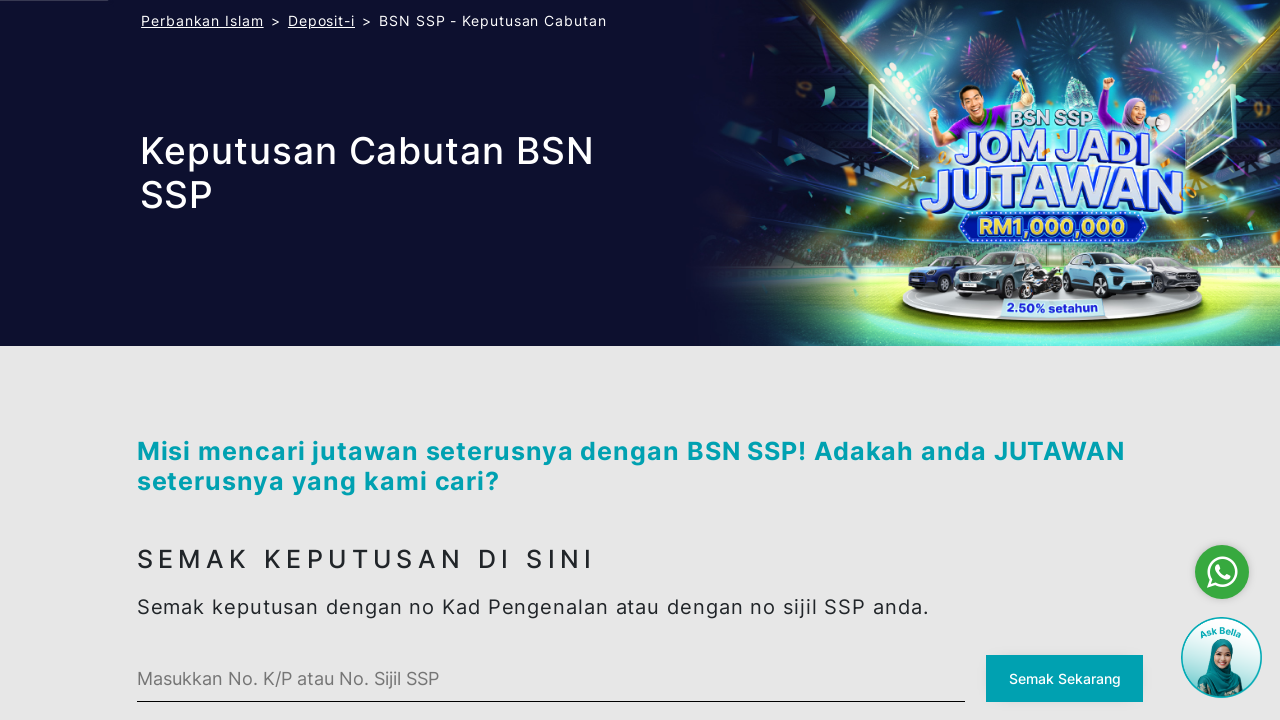

Entered IC number '850615-08-5234' into search field on #ssp-search .bsn-custom-input
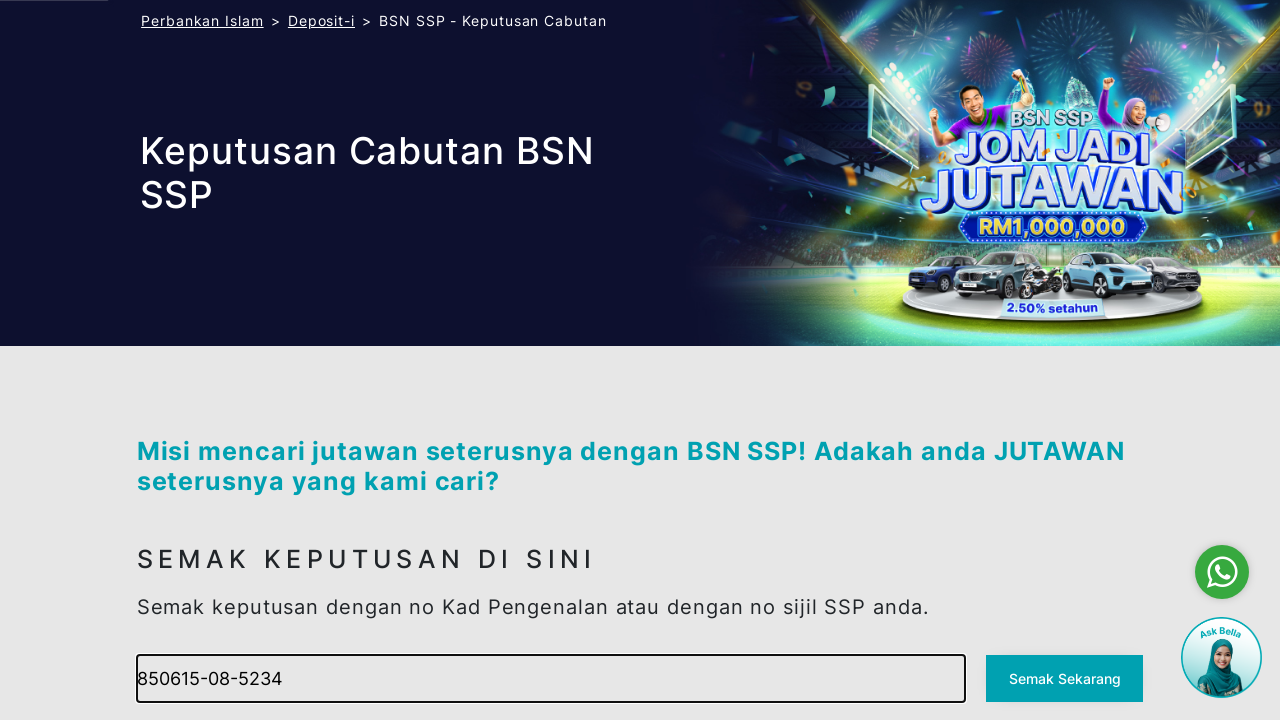

Removed focus from search input field
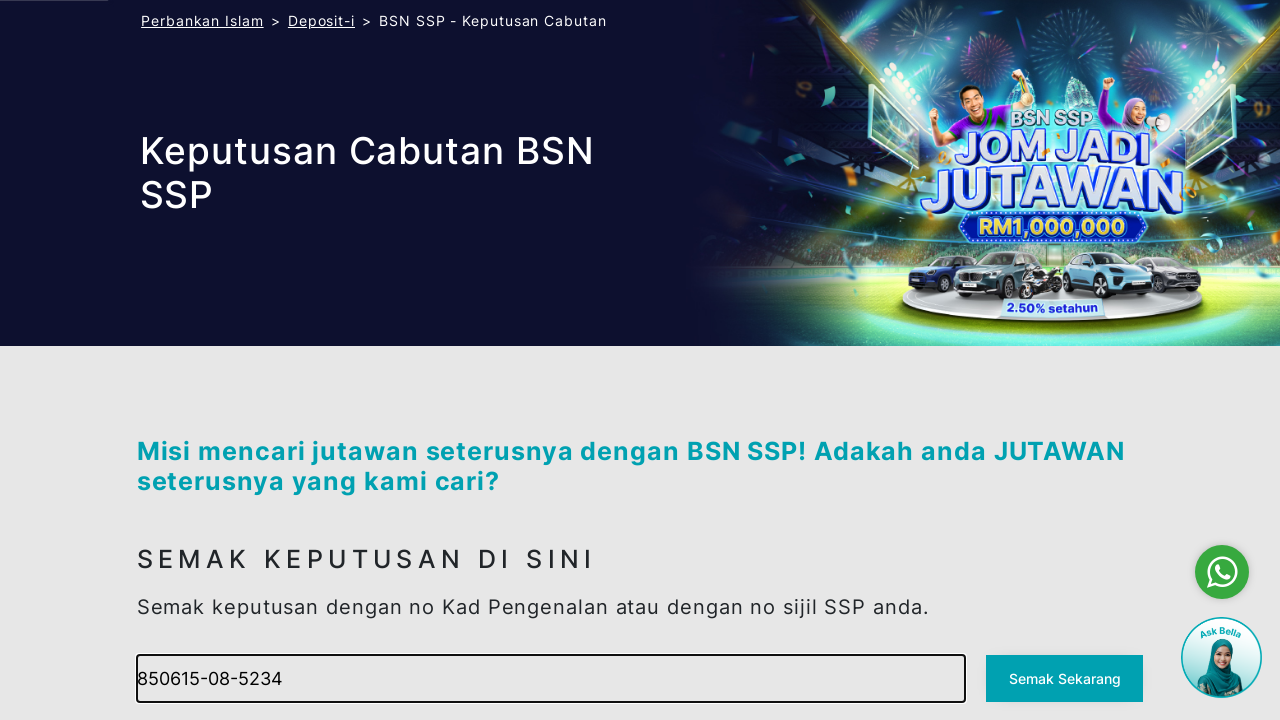

Clicked search button to search for draw results at (1065, 679) on #ssp-search button
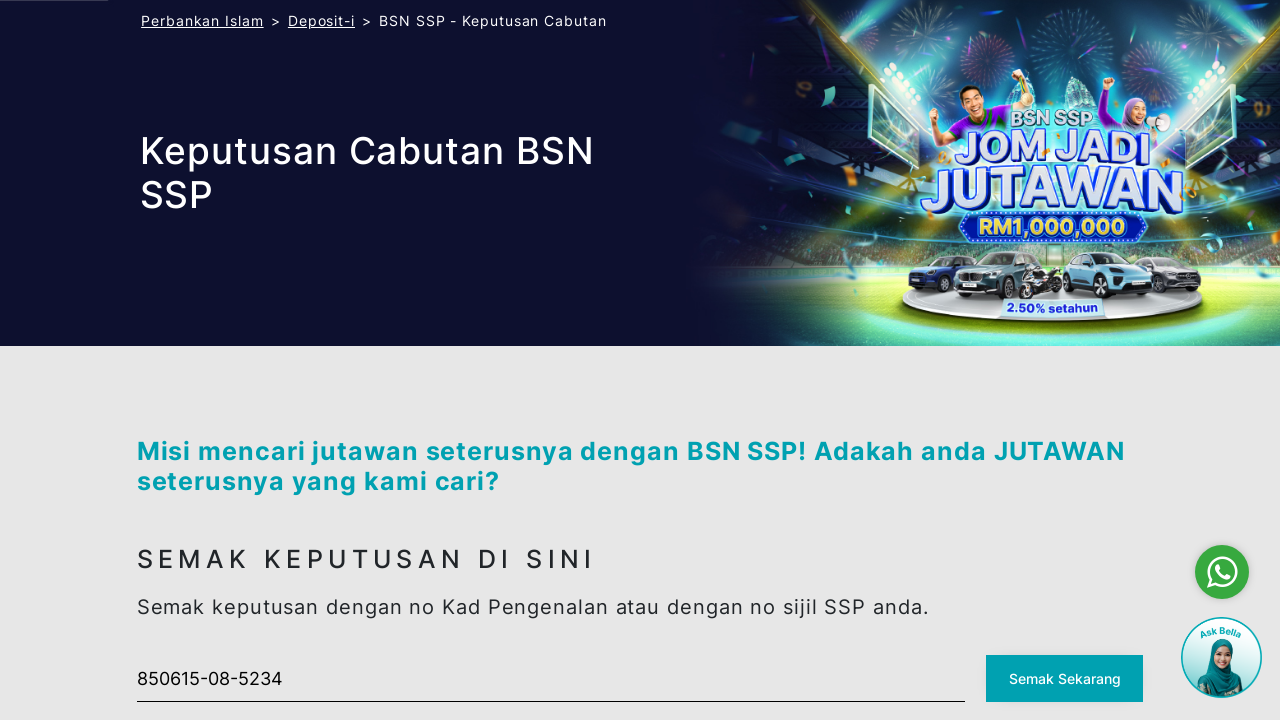

Dispatched additional click event to search button
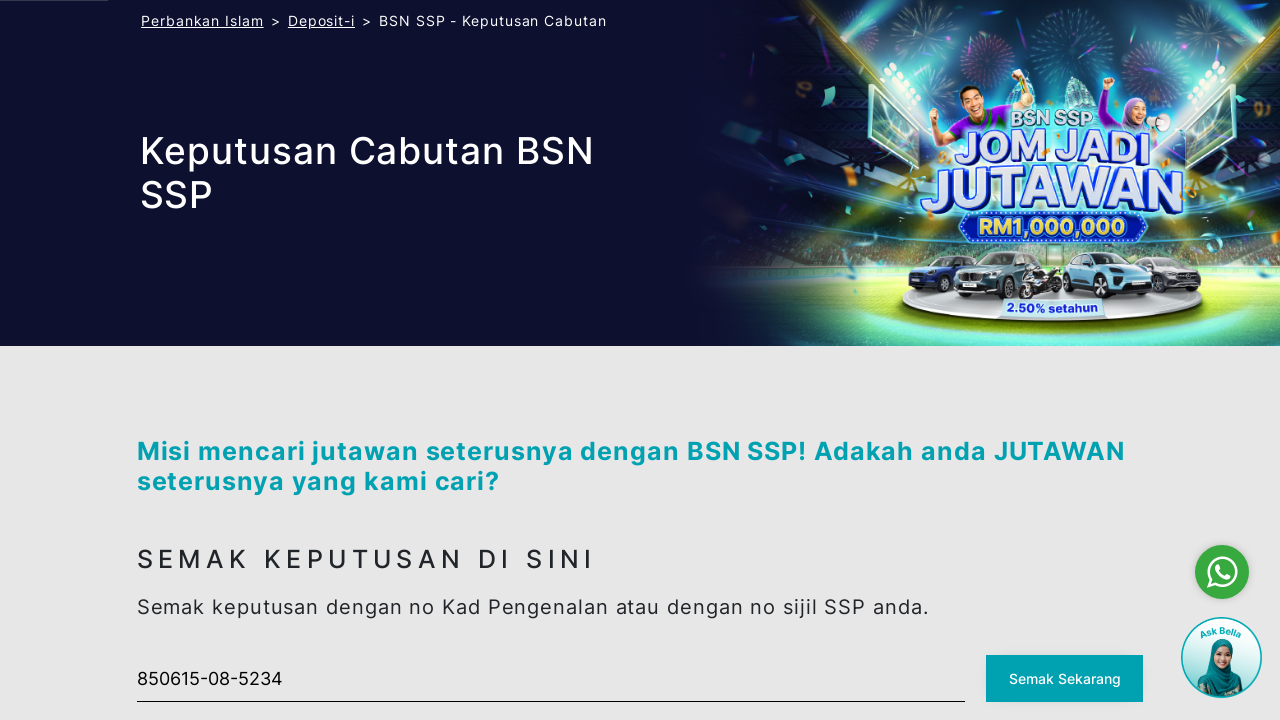

Waited for search results to process
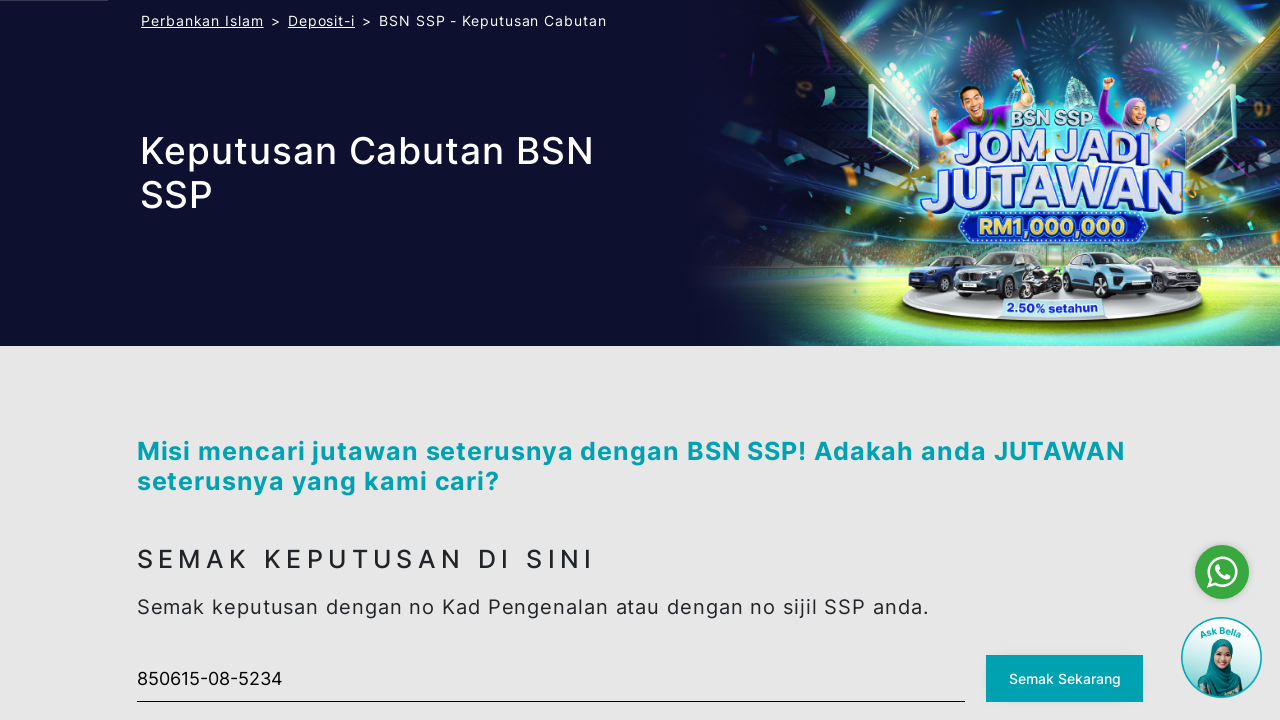

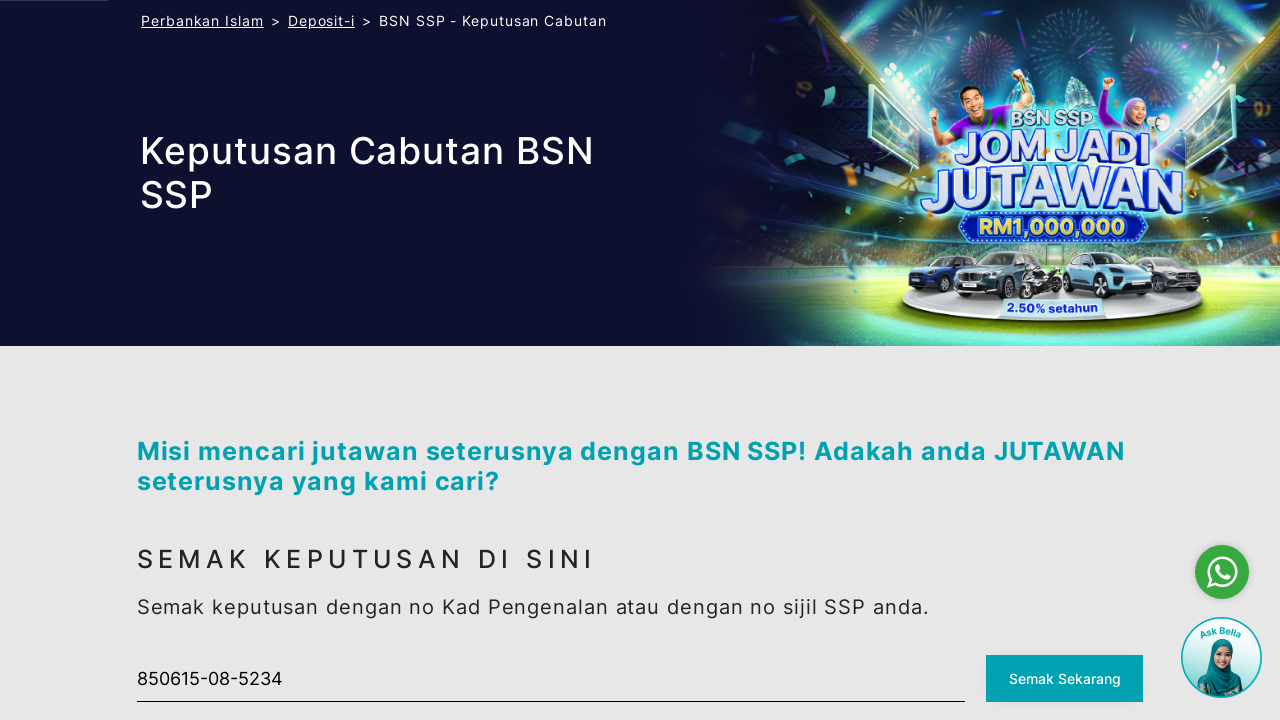